Tests a simple form by filling in first name, last name, city, and country fields, then clicking the submit button.

Starting URL: http://suninjuly.github.io/simple_form_find_task.html

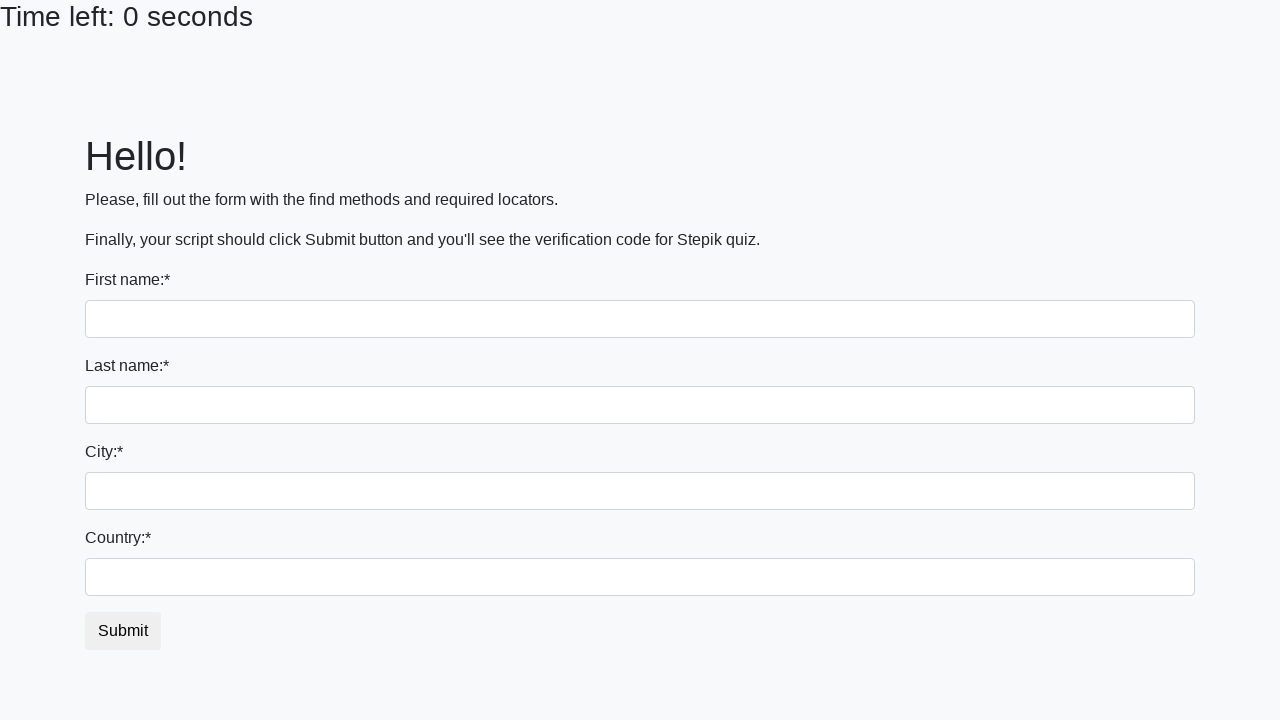

Filled first name field with 'Ivan' on input >> nth=0
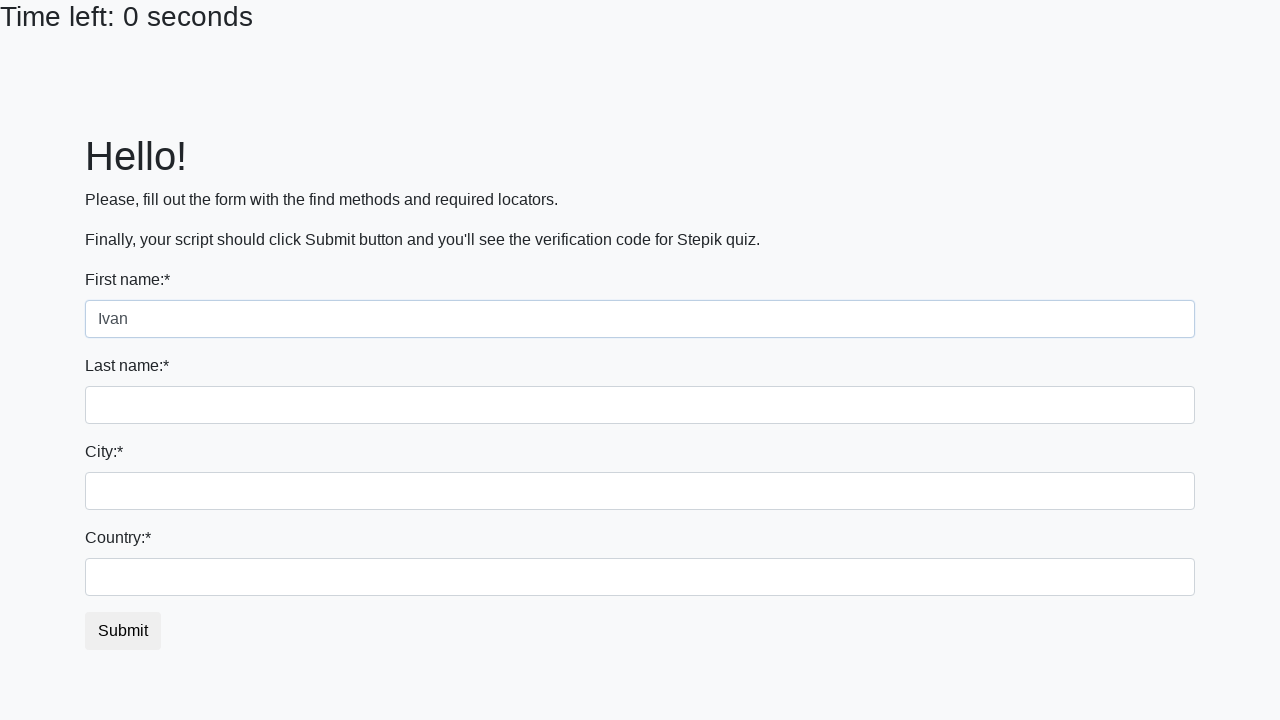

Filled last name field with 'Petrov' on input[name='last_name']
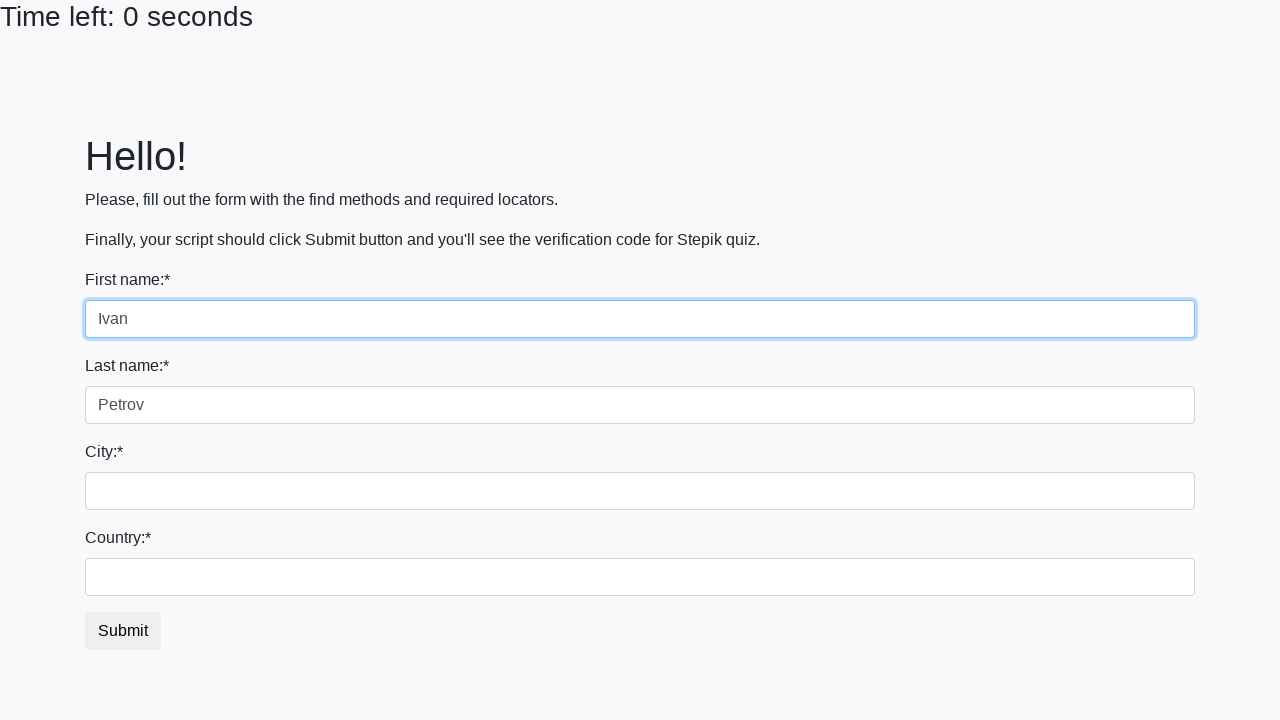

Filled city field with 'Smolensk' on .city
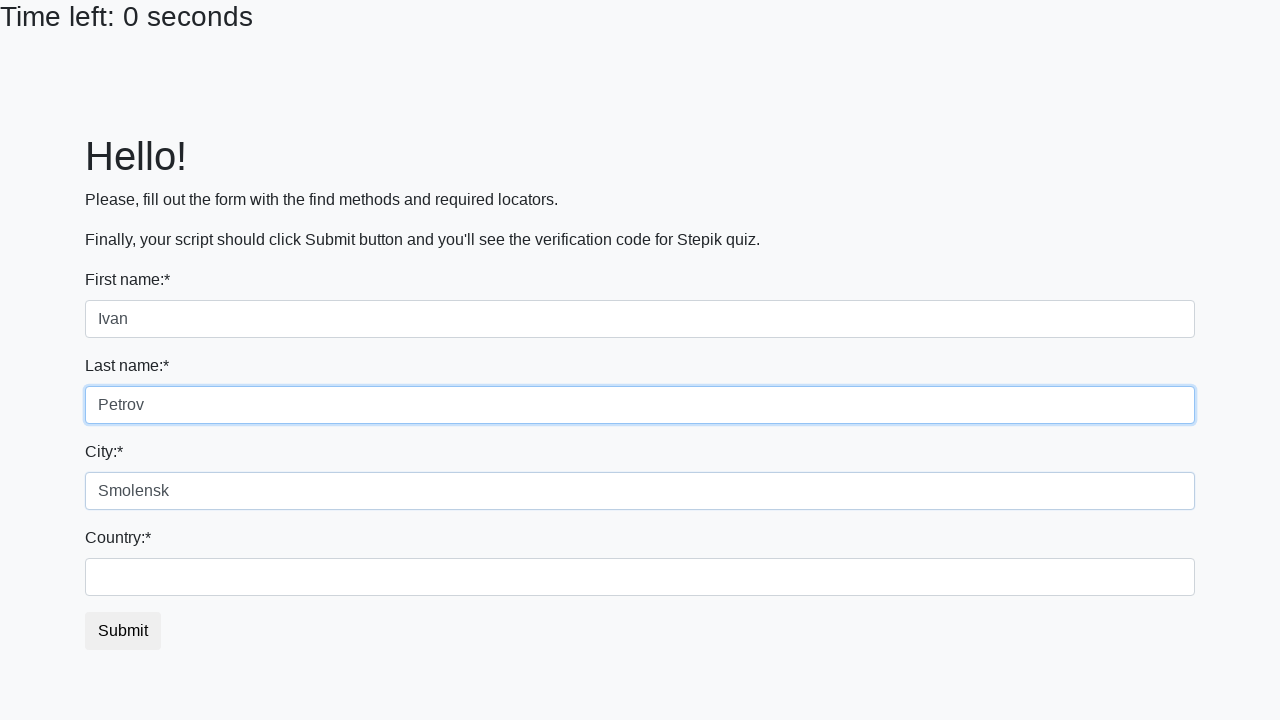

Filled country field with 'Russia' on #country
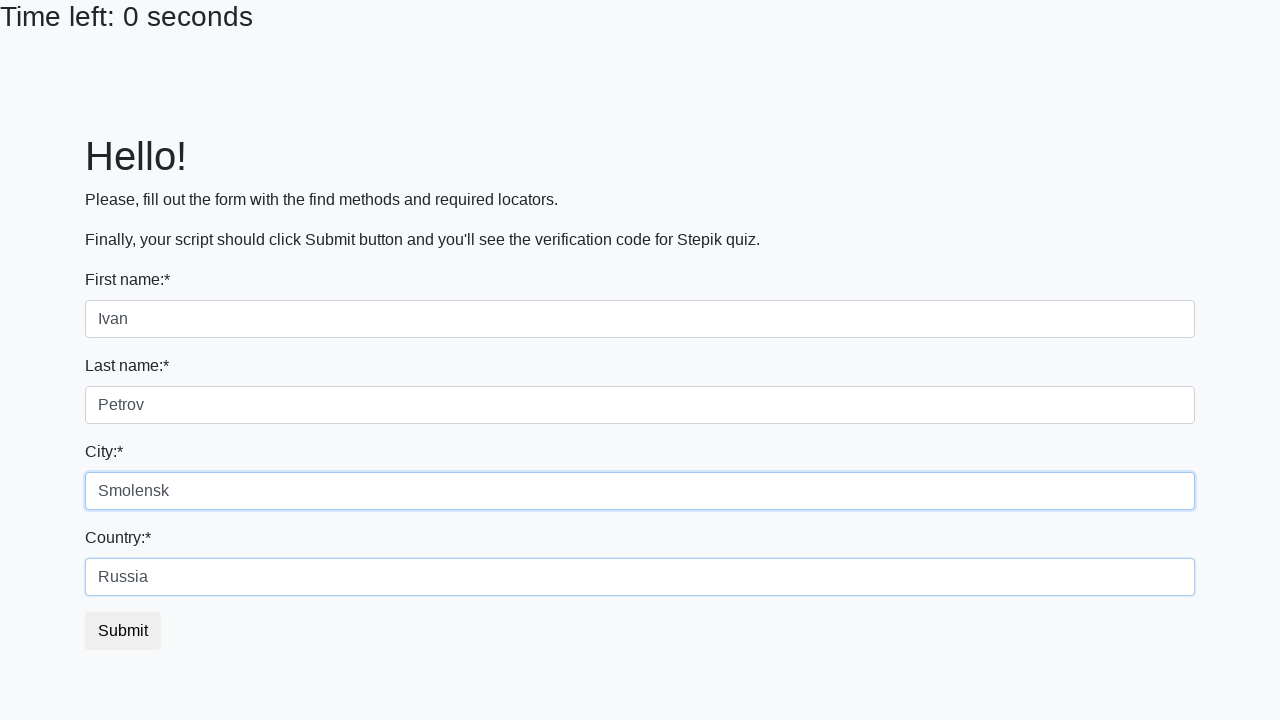

Clicked submit button to submit the form at (123, 631) on button.btn
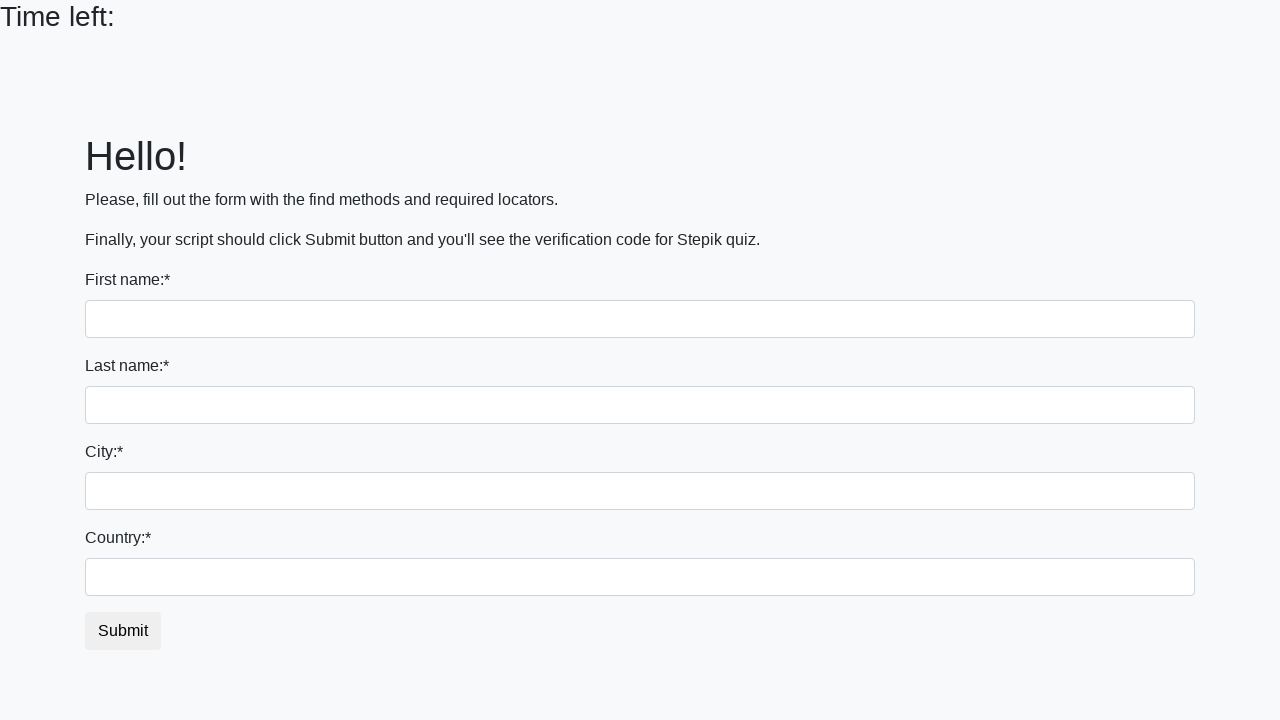

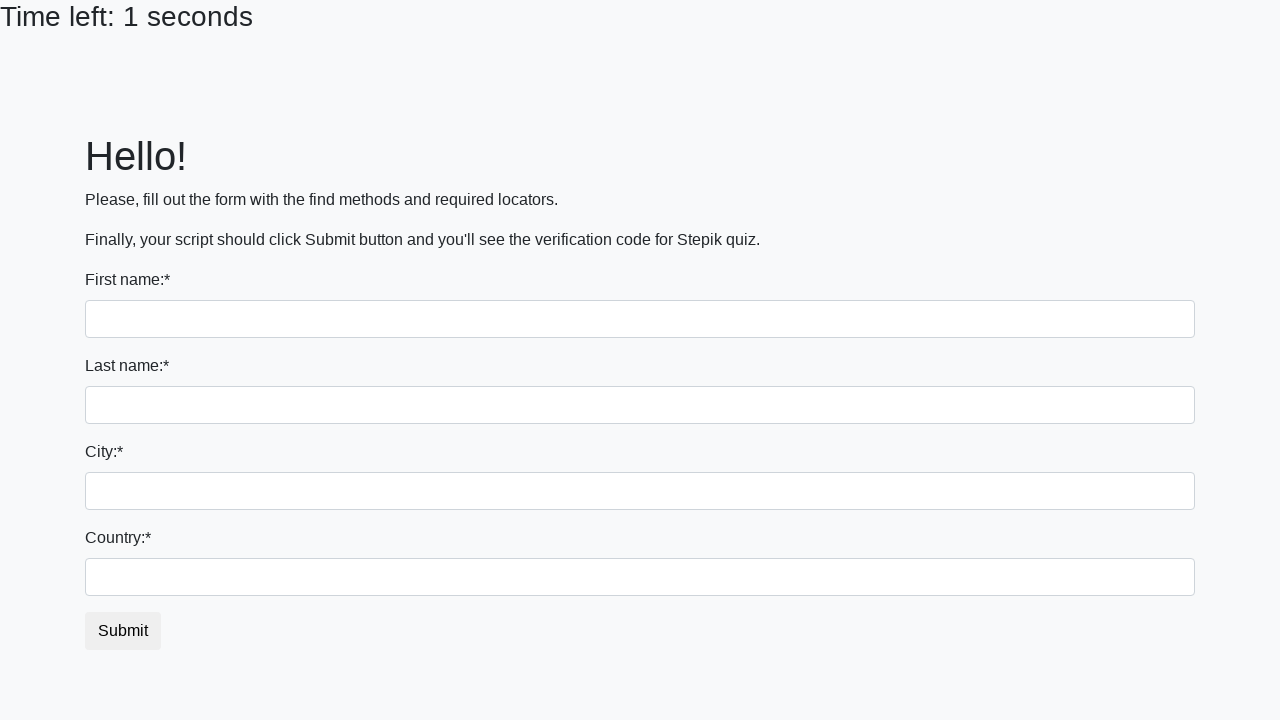